Tests adding a product to cart with quantity of 4 by clicking View Product, setting quantity, adding to cart, and viewing the cart

Starting URL: https://automationexercise.com

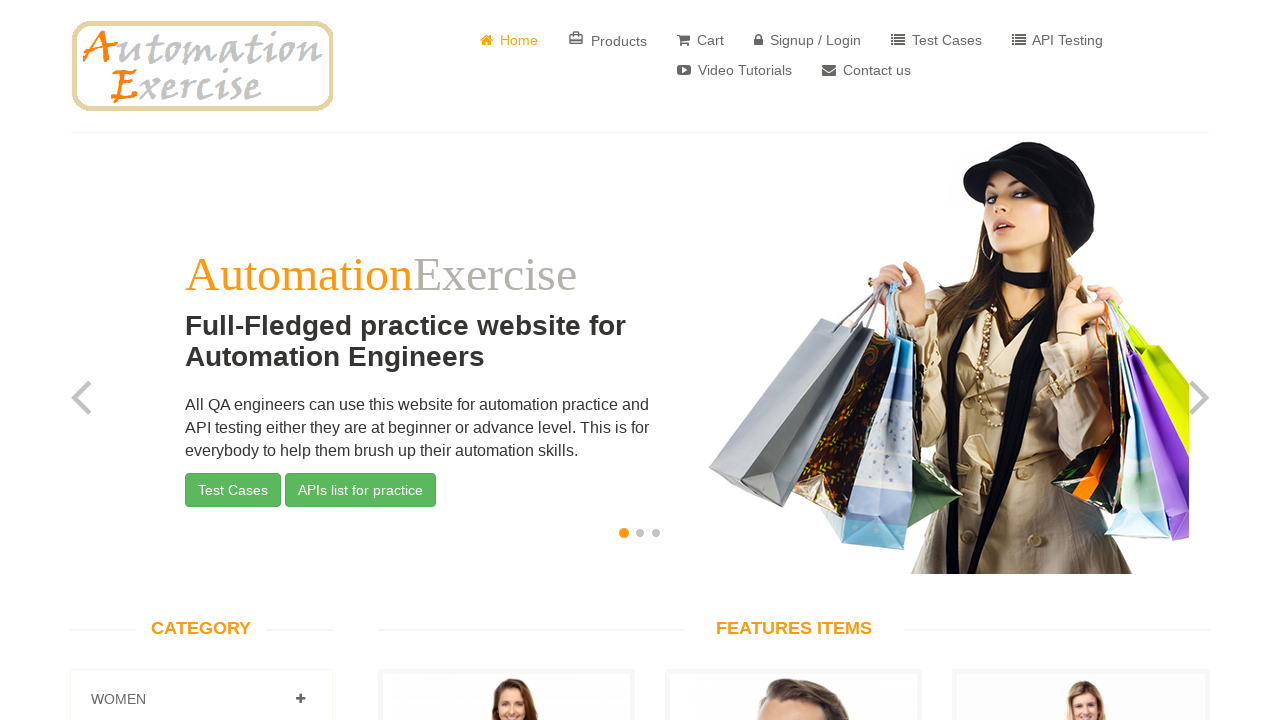

Clicked 'View Product' link for first product at (506, 361) on a[href='/product_details/1']
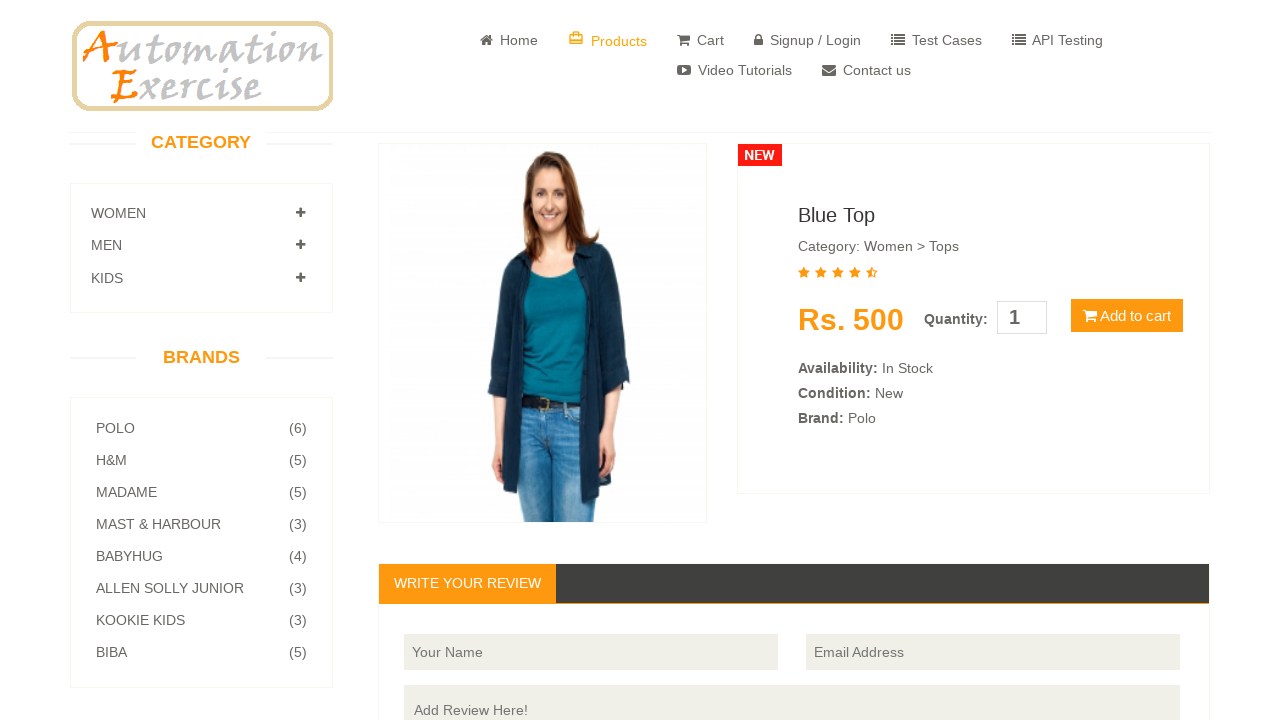

Product information section loaded
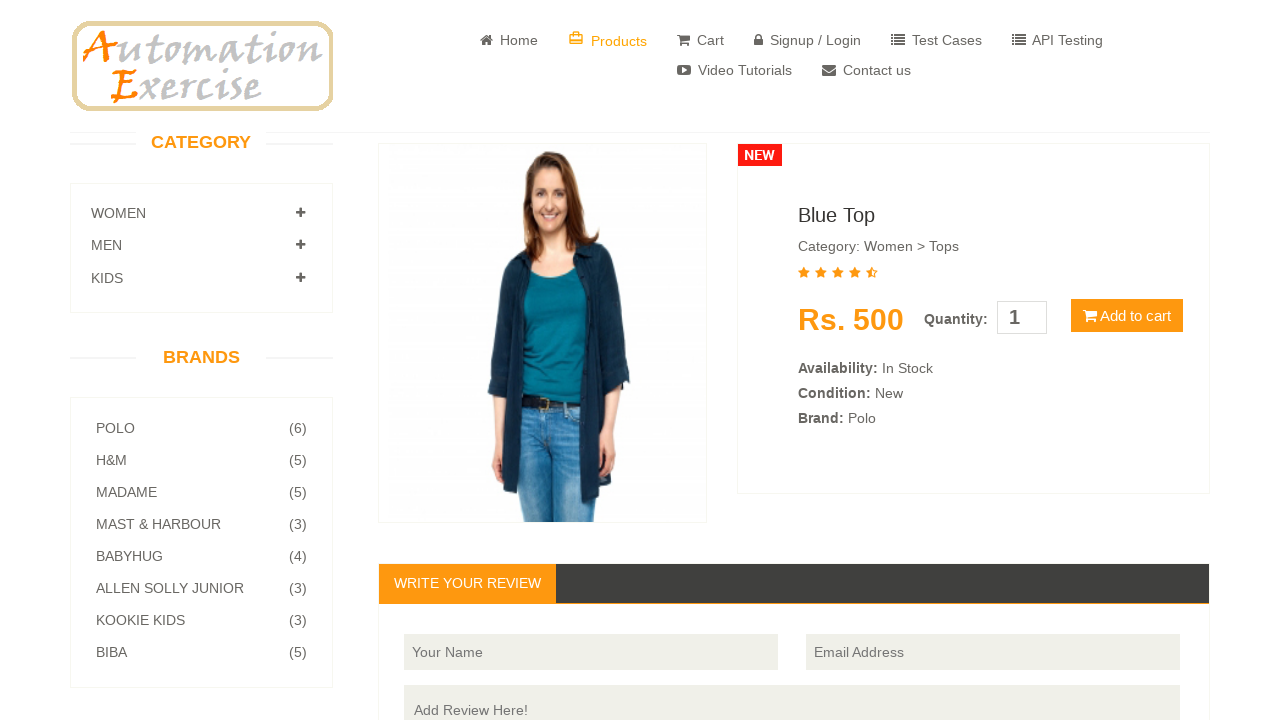

Verified product information is visible
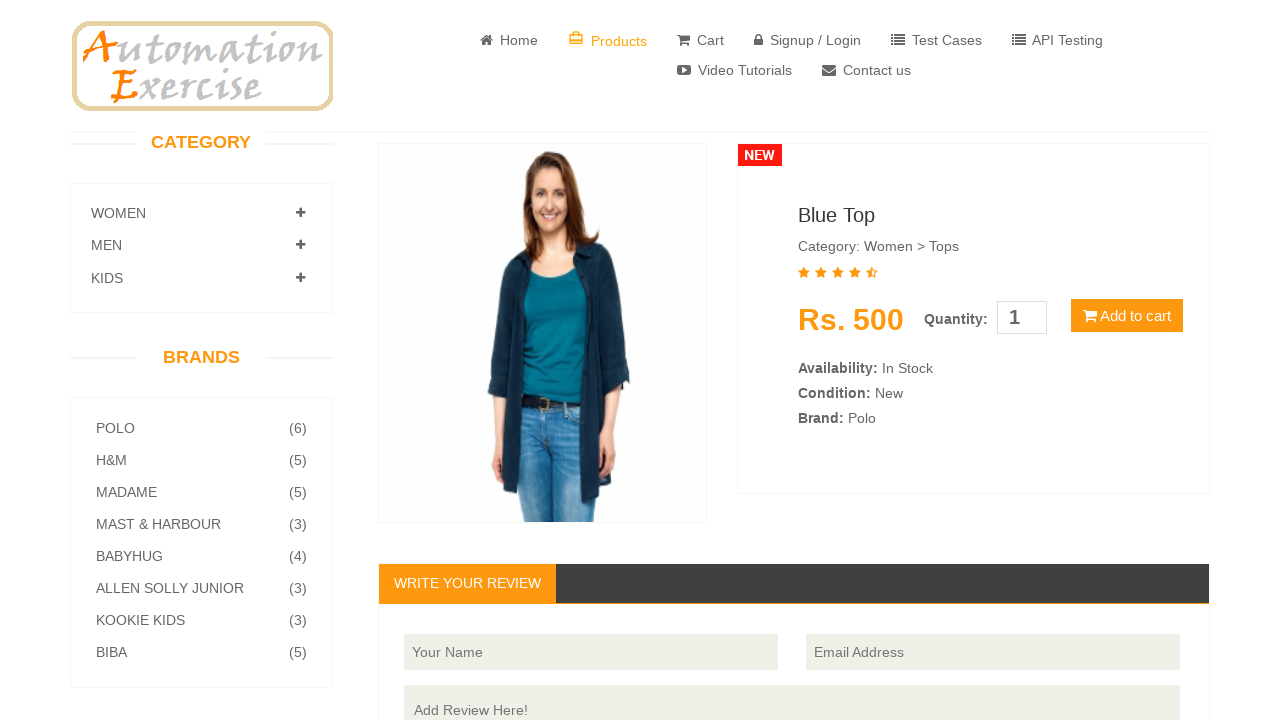

Set product quantity to 4 on input#quantity
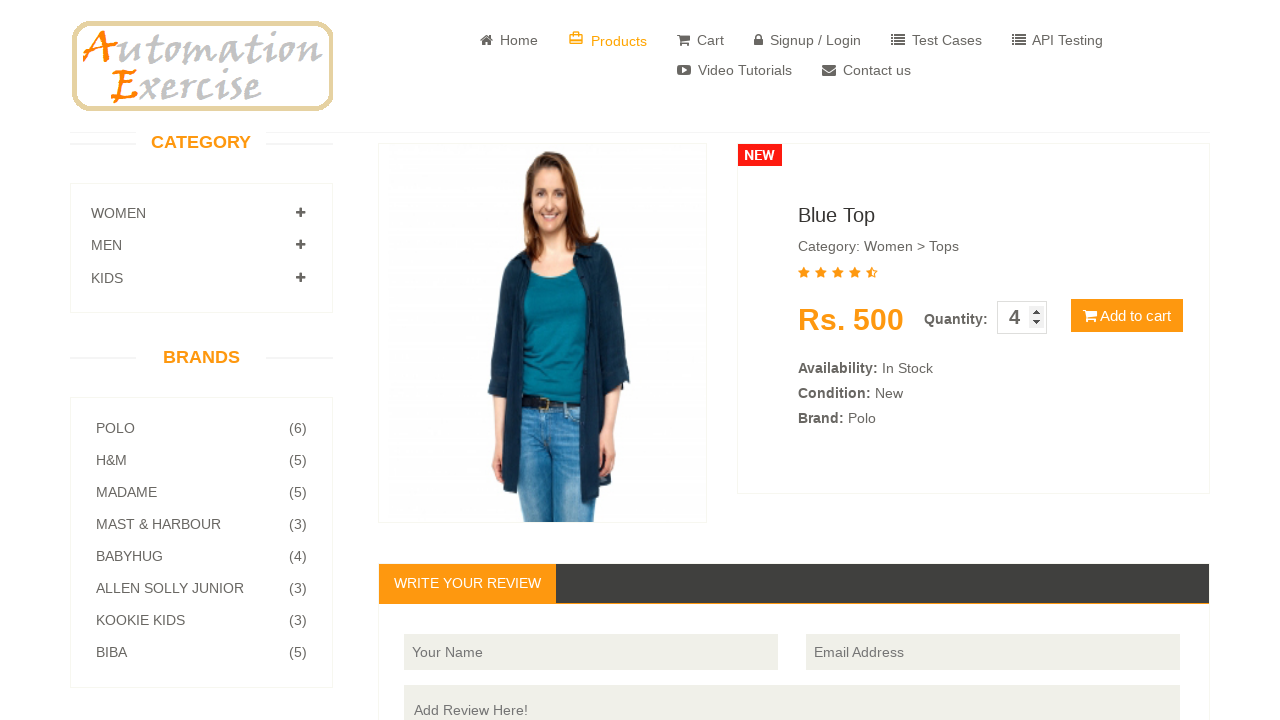

Clicked 'Add to cart' button at (1090, 316) on button[type='button'] .fa-shopping-cart
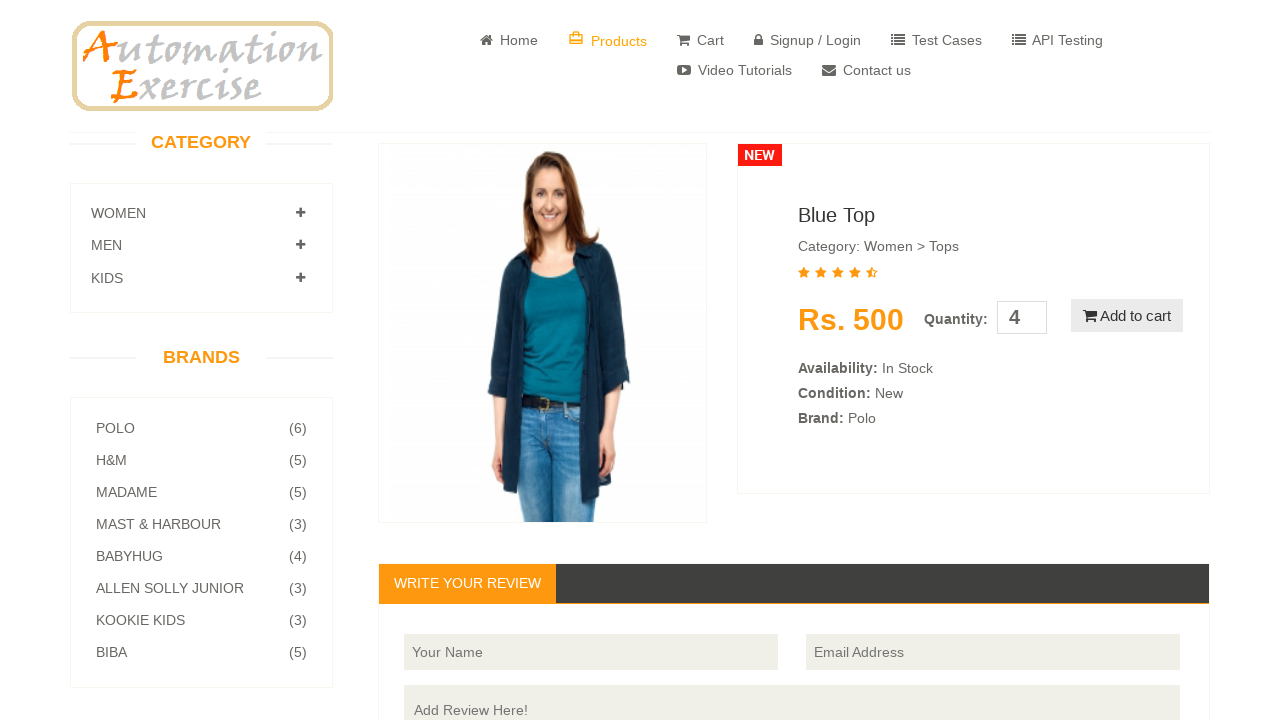

Add to cart confirmation modal appeared
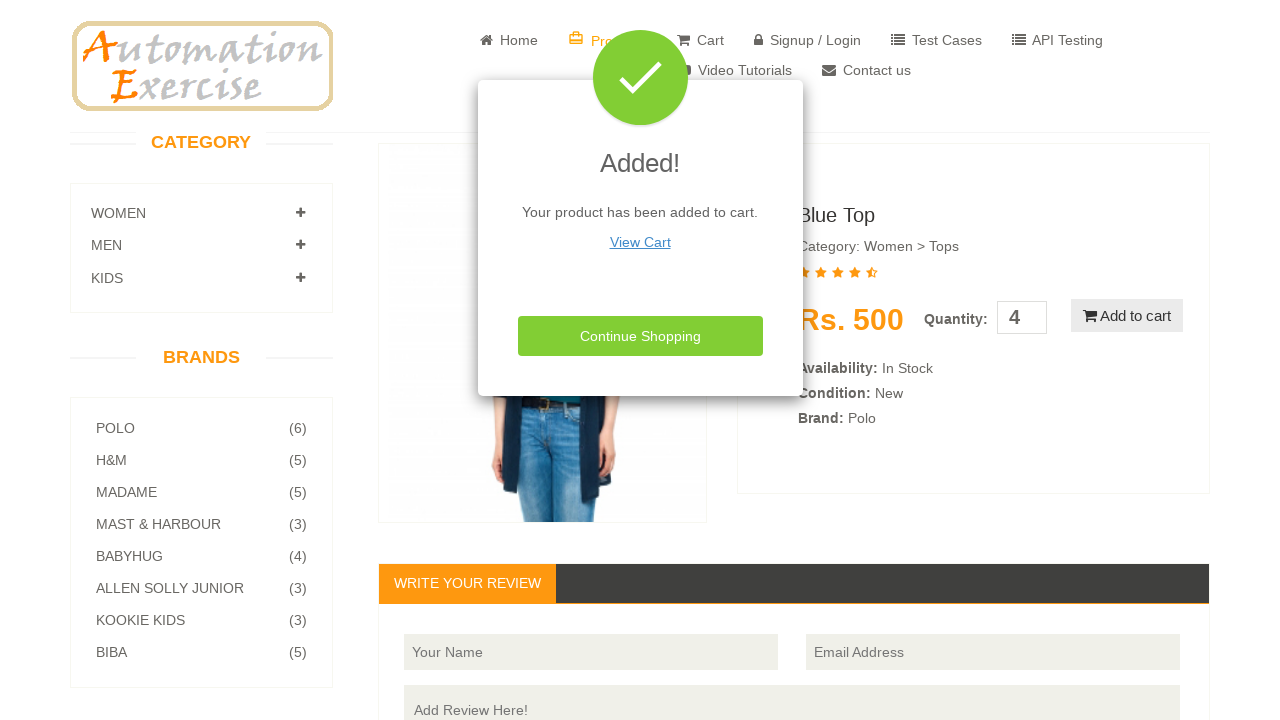

Clicked 'View Cart' button in confirmation modal at (640, 242) on u:has-text('View Cart')
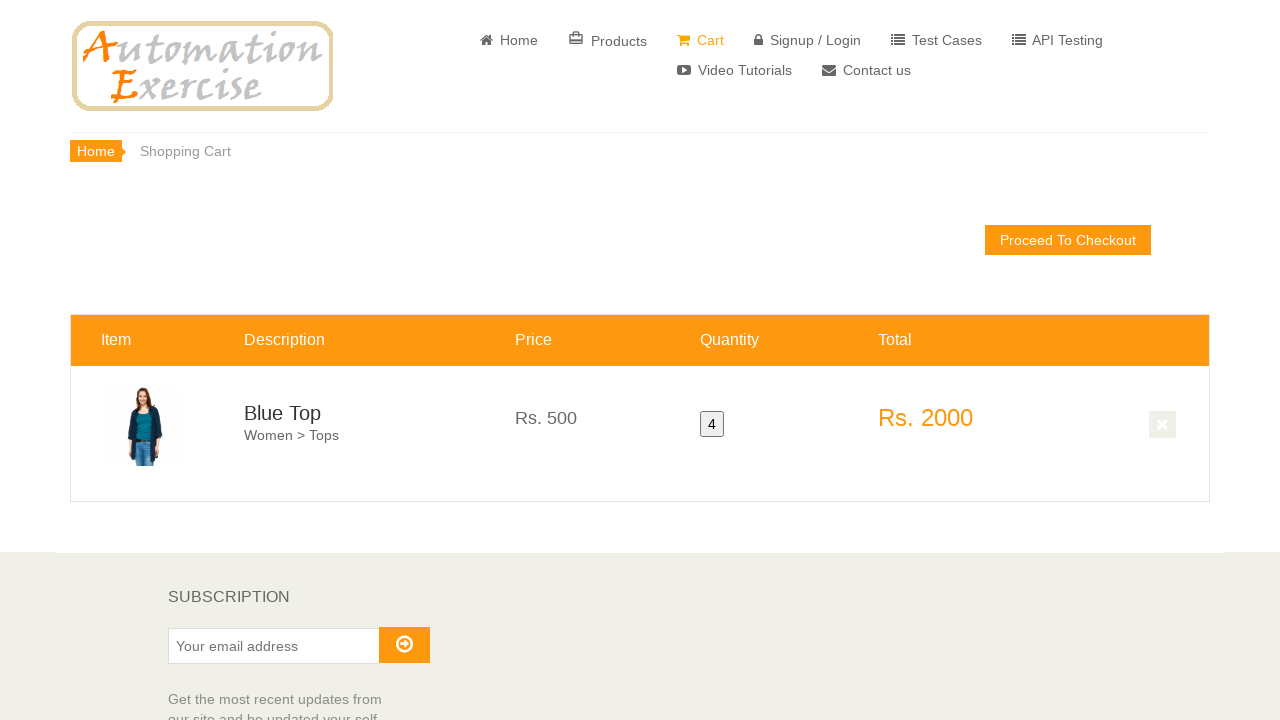

Cart page loaded with product quantity of 4
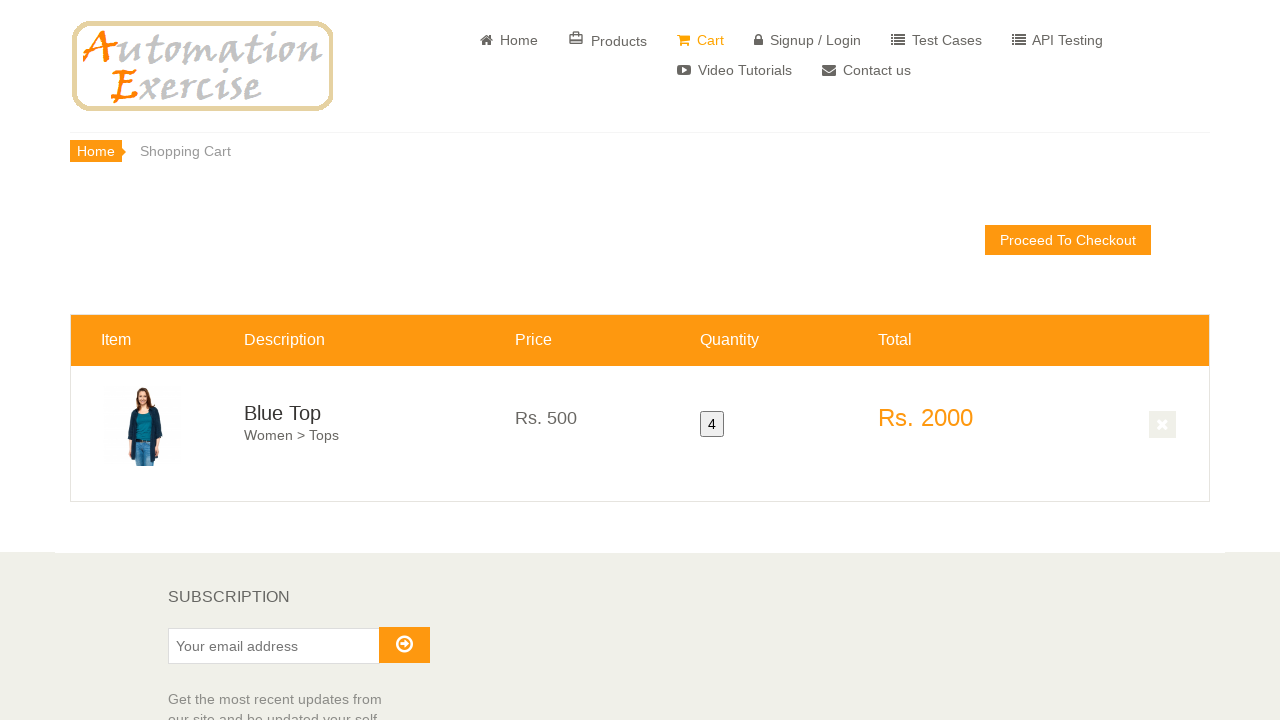

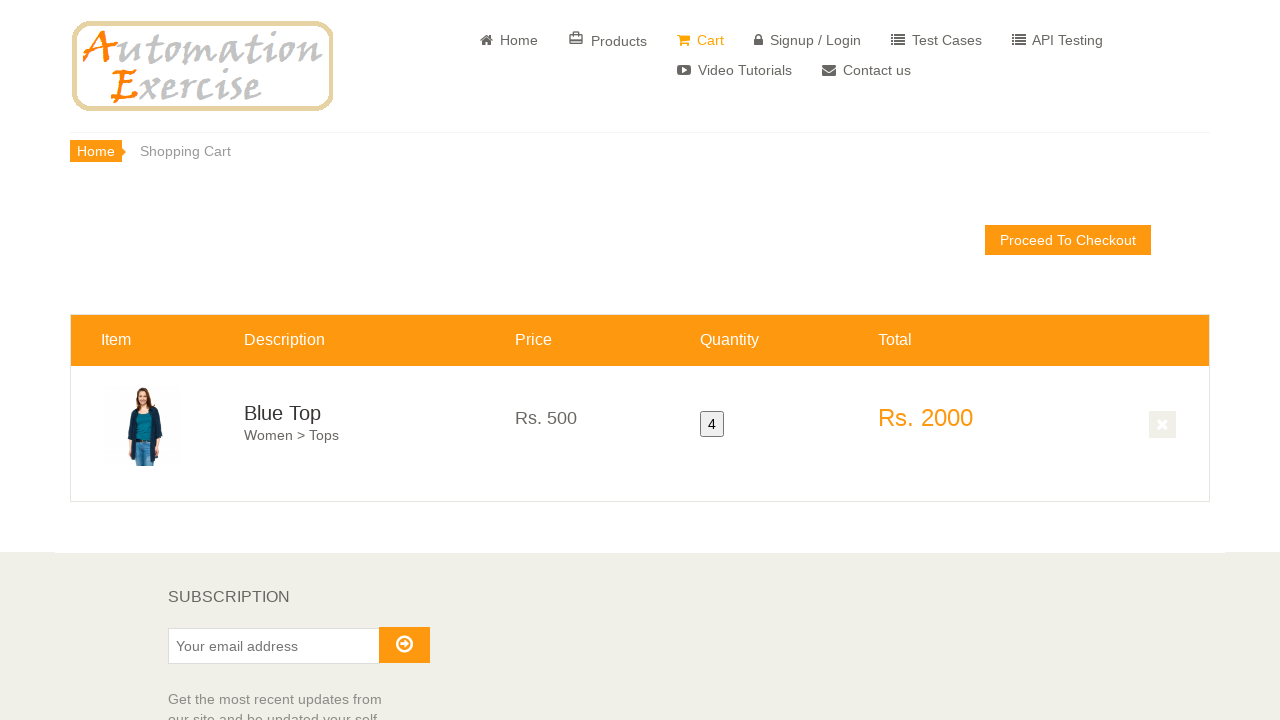